Tests dropdown selection functionality by selecting options using different methods (visible text, index, and value)

Starting URL: https://training-support.net/webelements/selects

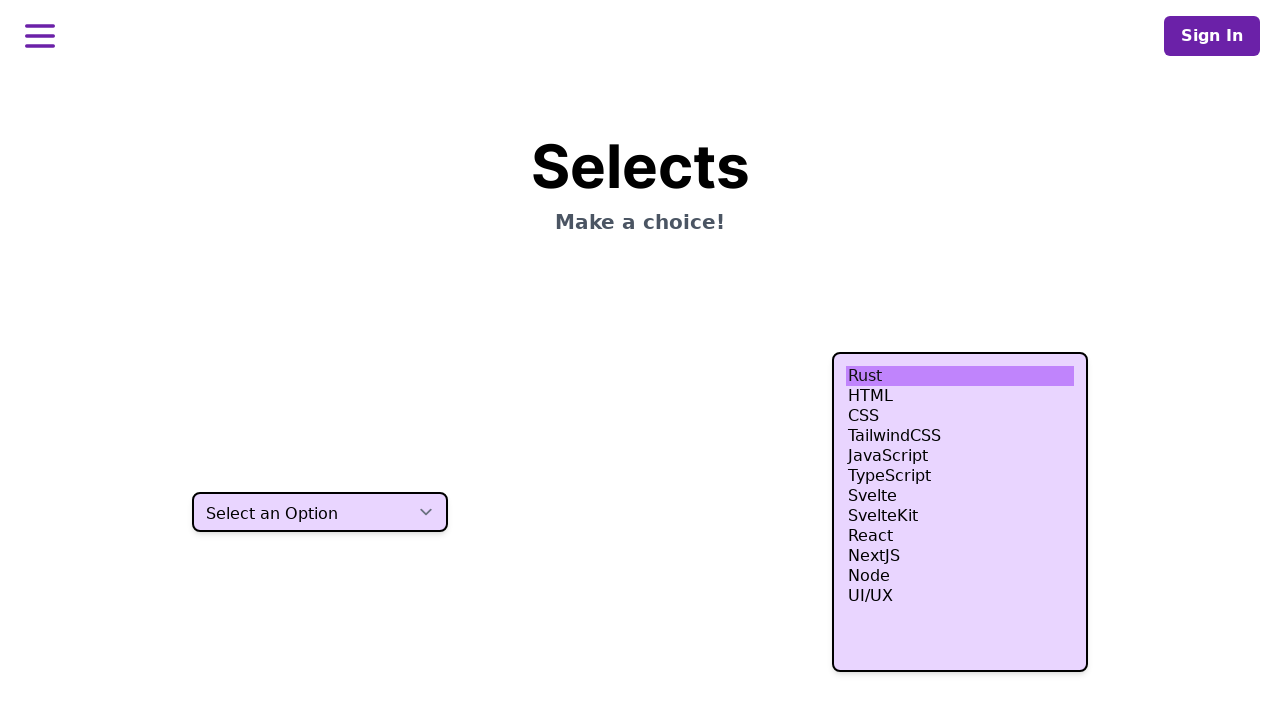

Located dropdown element with class 'h-10'
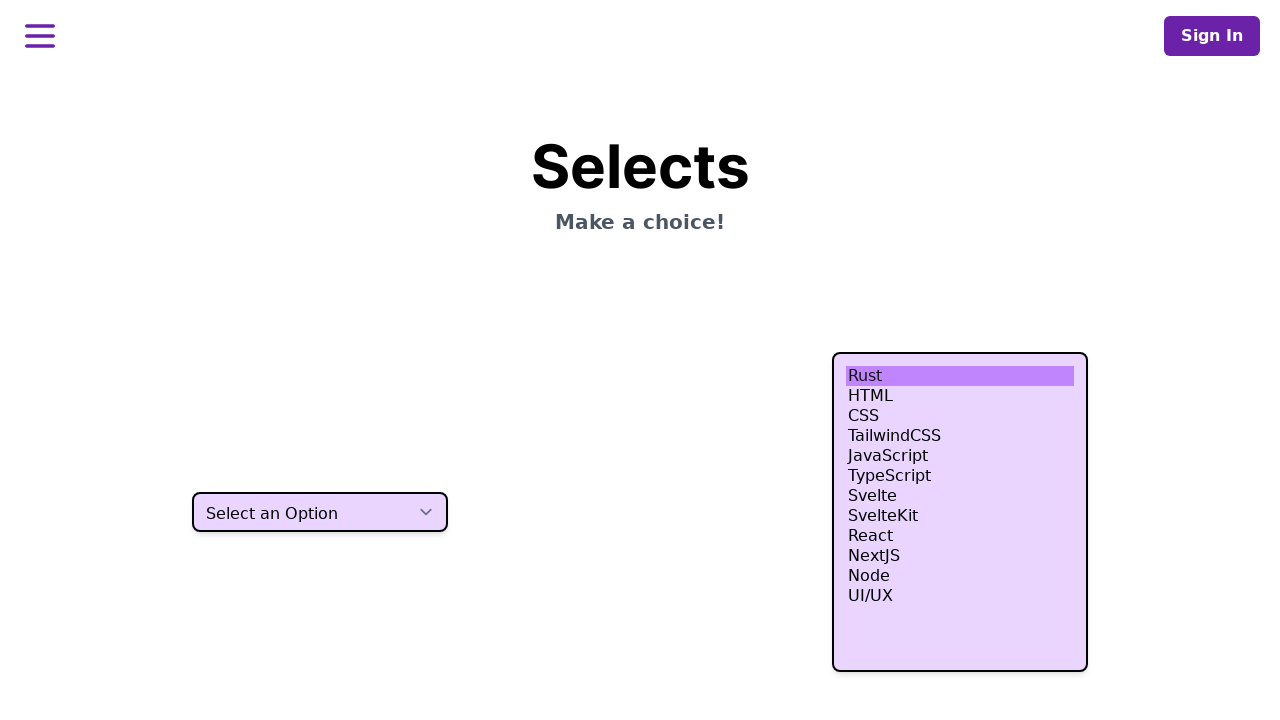

Selected dropdown option 'Two' by visible text on xpath=//select[contains(@class, 'h-10')]
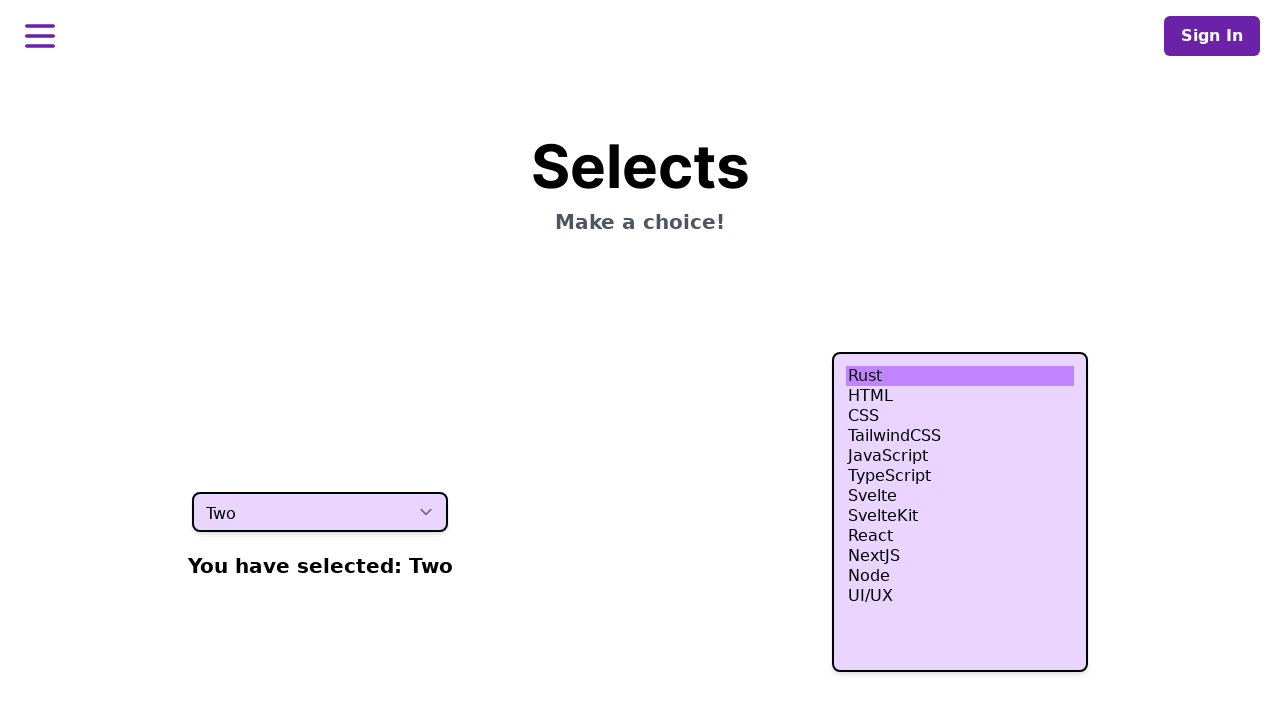

Selected dropdown option at index 3 on xpath=//select[contains(@class, 'h-10')]
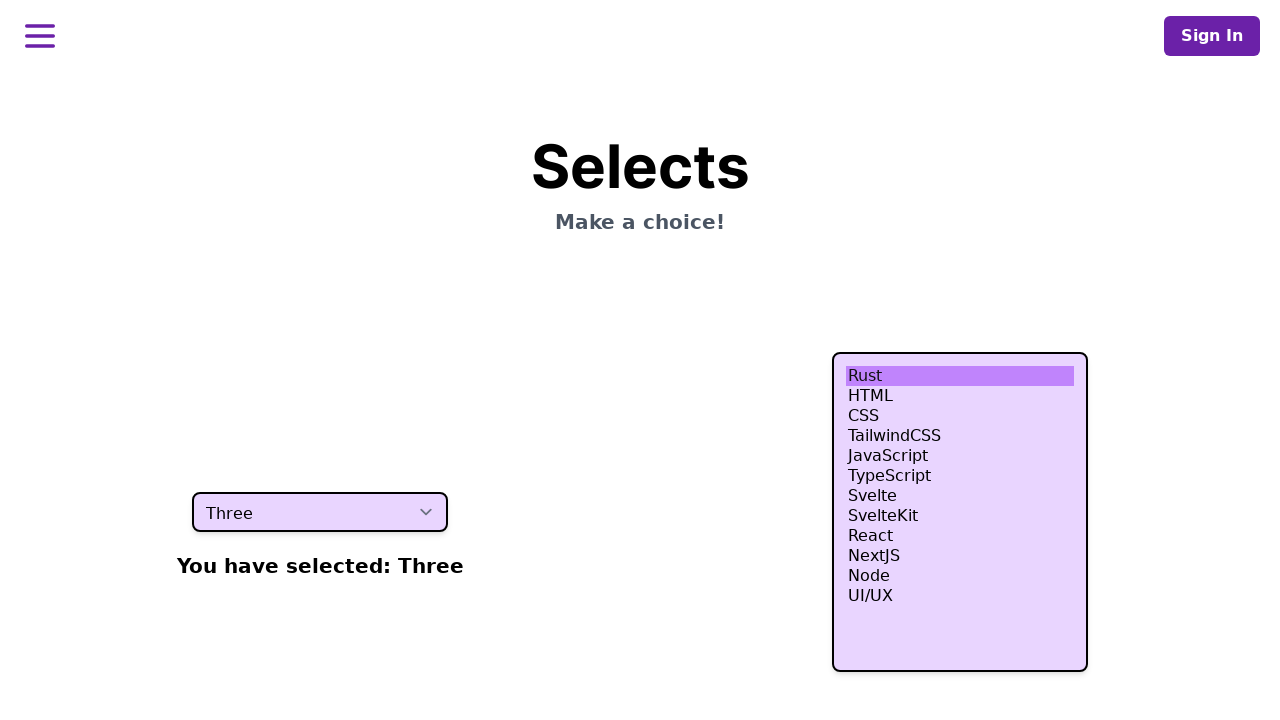

Selected dropdown option with value 'four' on xpath=//select[contains(@class, 'h-10')]
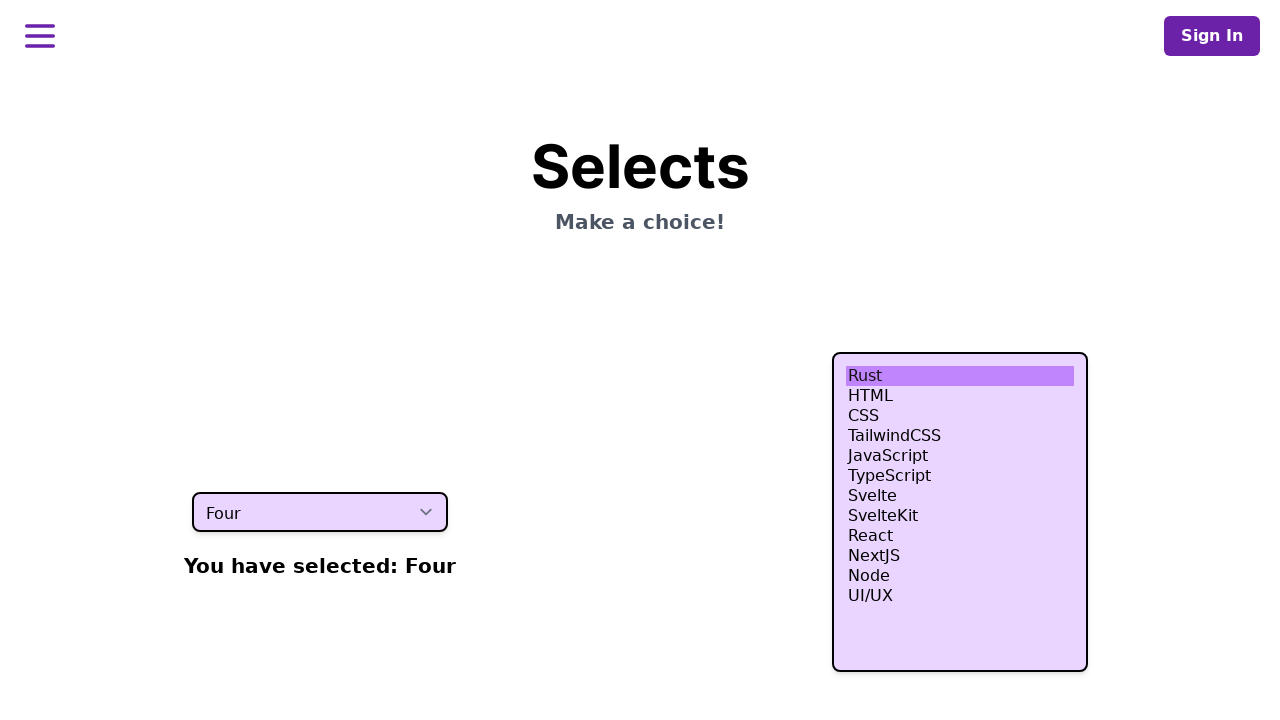

Retrieved all dropdown options for verification
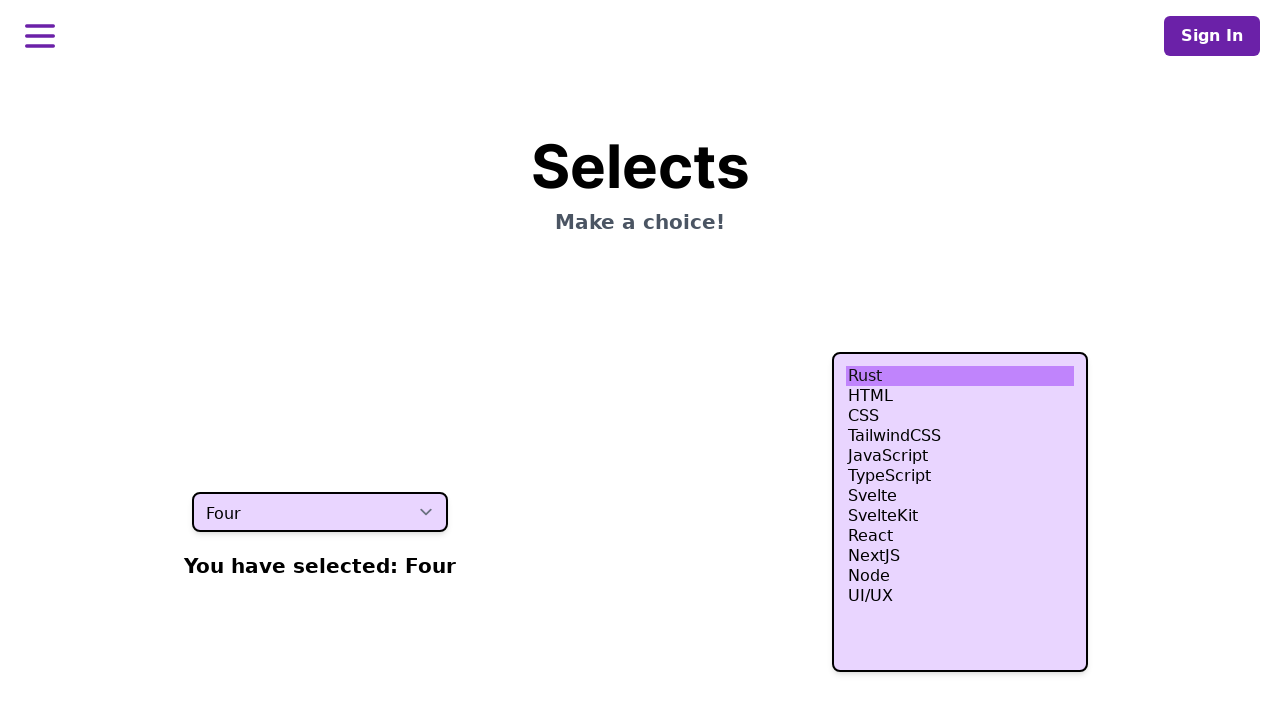

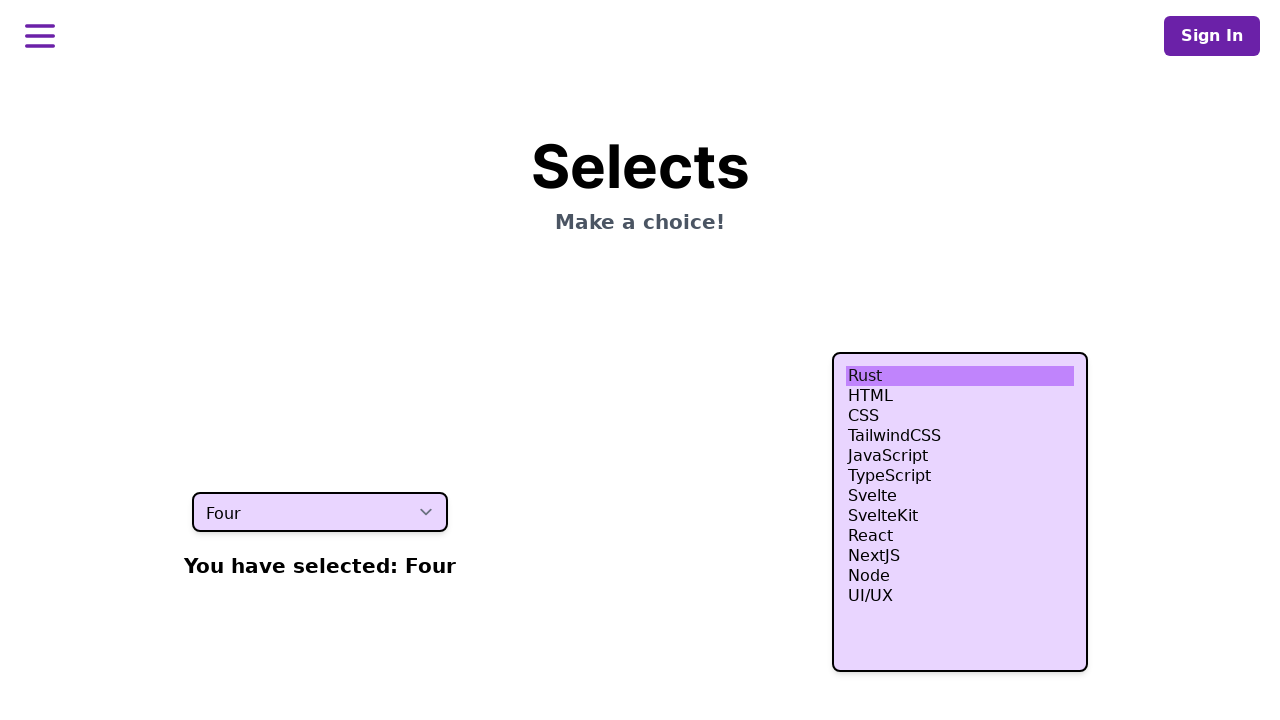